Tests double-click functionality on a button element and handles the resulting alert popup

Starting URL: https://artoftesting.com/samplesiteforselenium

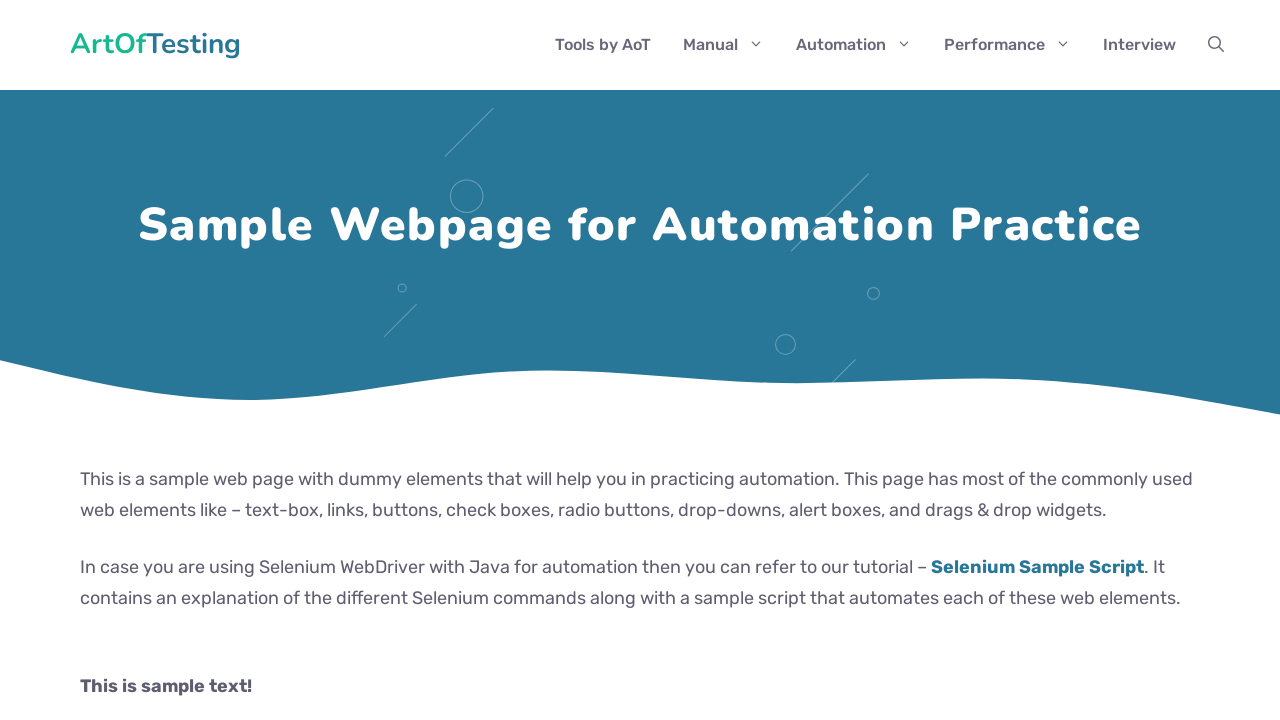

Waited for double-click button to be present
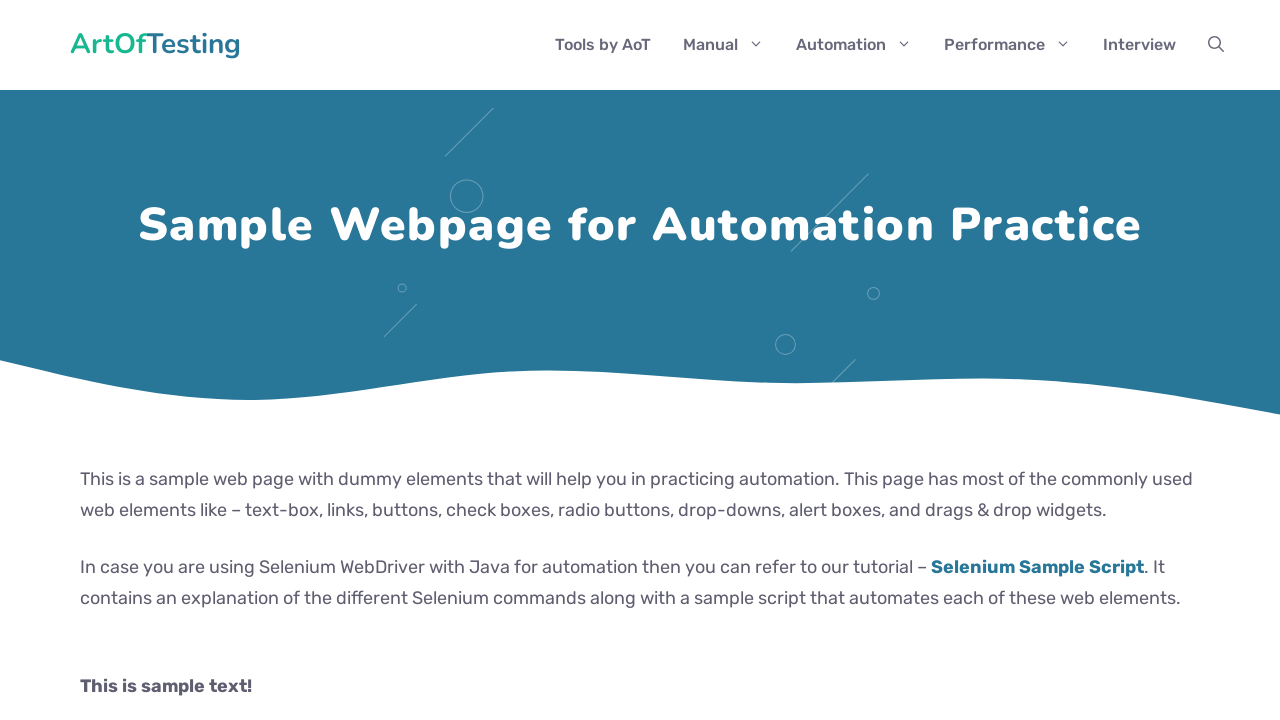

Double-clicked the button element at (242, 361) on button#dblClkBtn
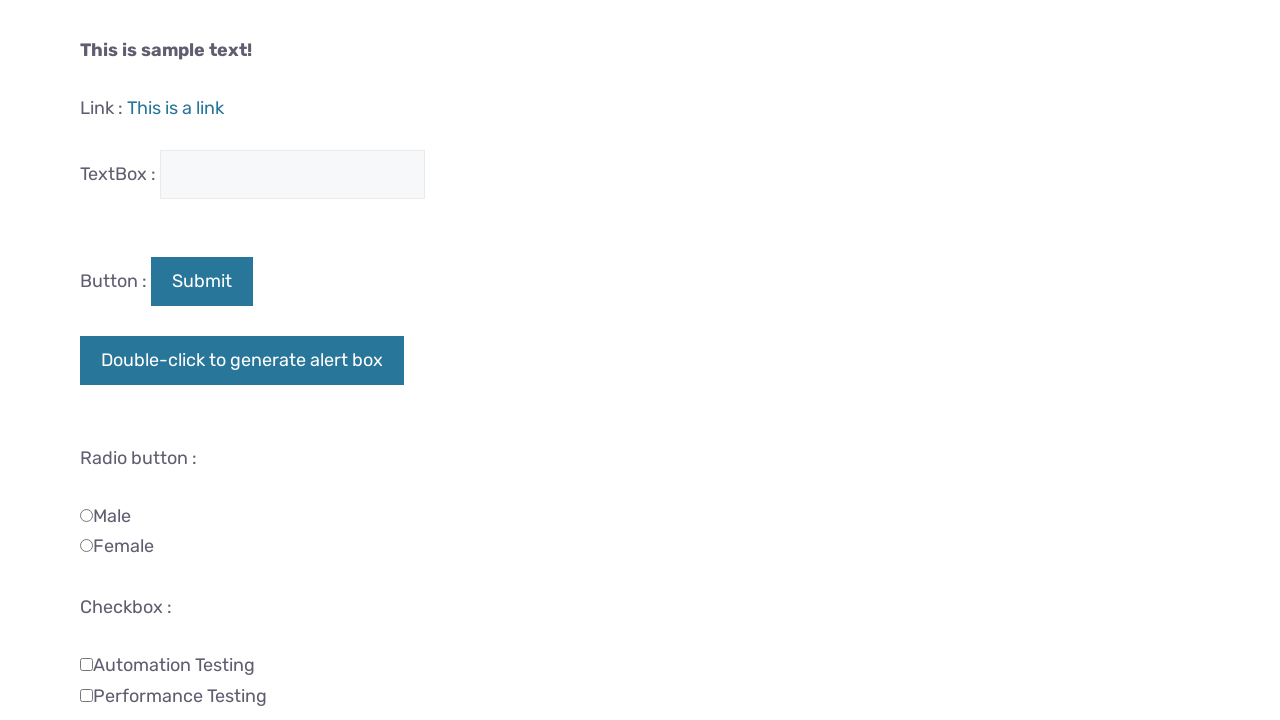

Set up alert handler to accept dialog
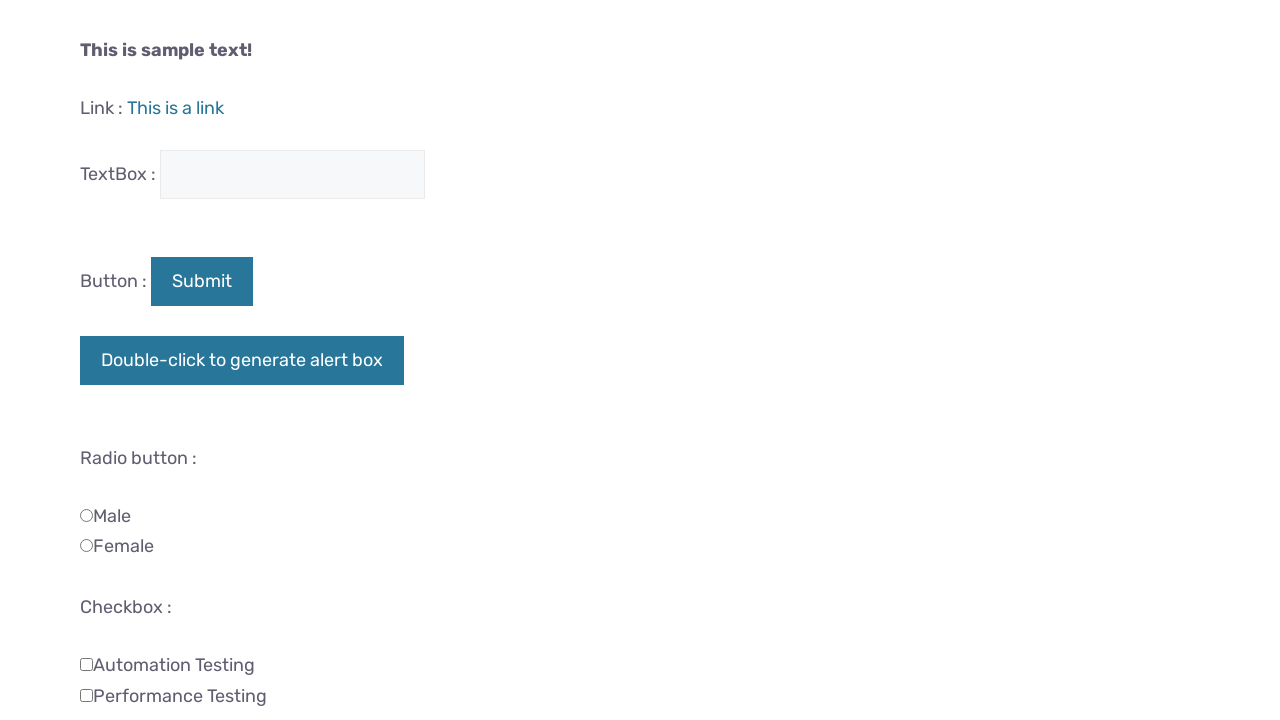

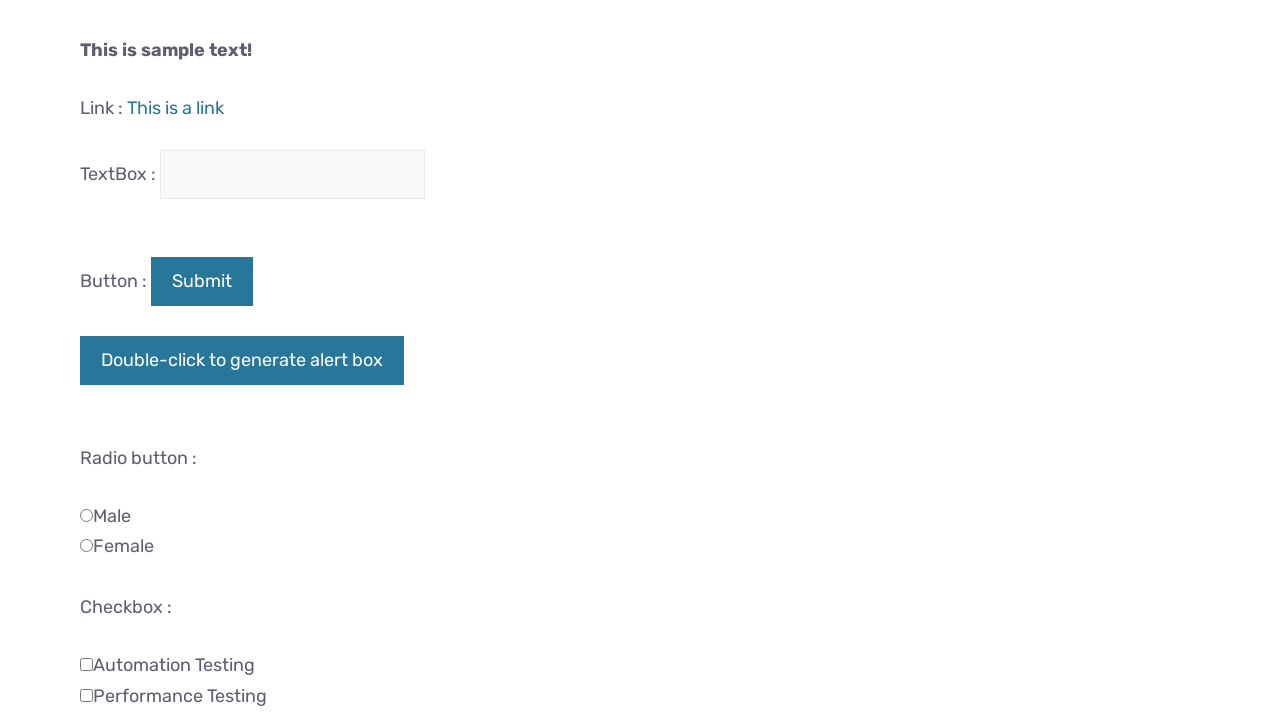